Tests registration form with password less than 6 characters to verify password length validation

Starting URL: https://alada.vn/tai-khoan/dang-ky.html

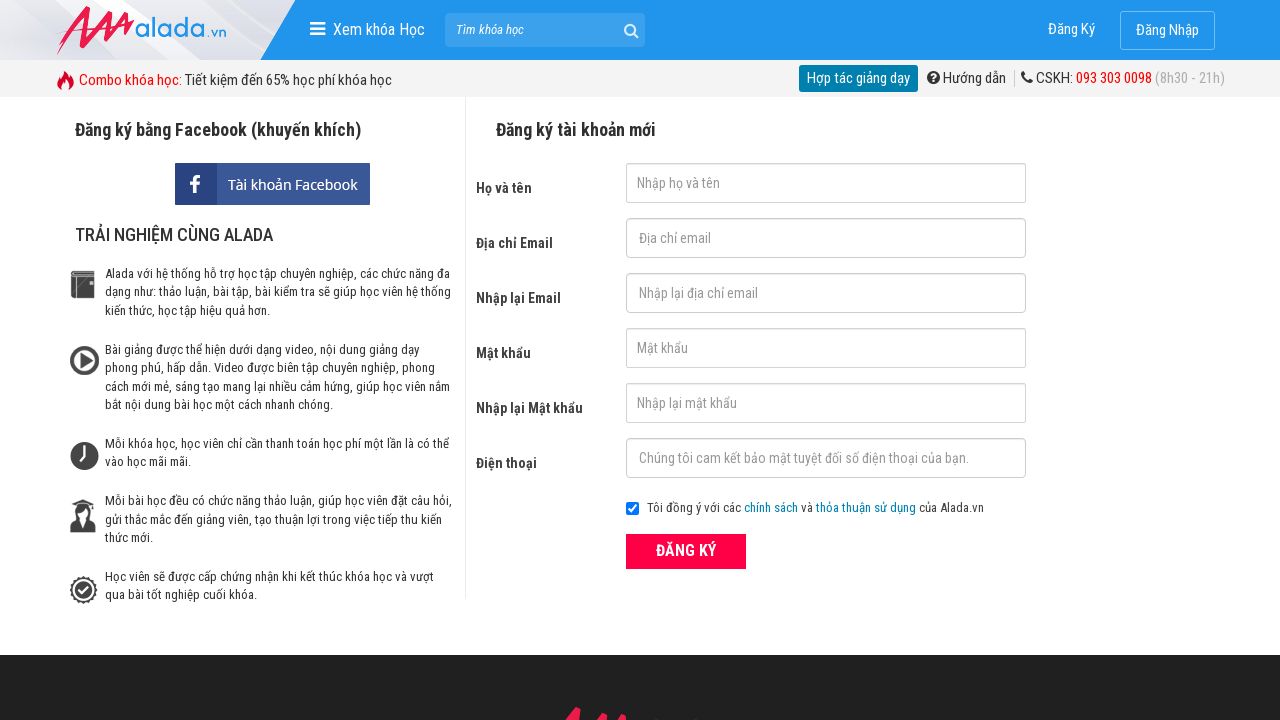

Filled first name field with 'Mai Thi May' on input#txtFirstname
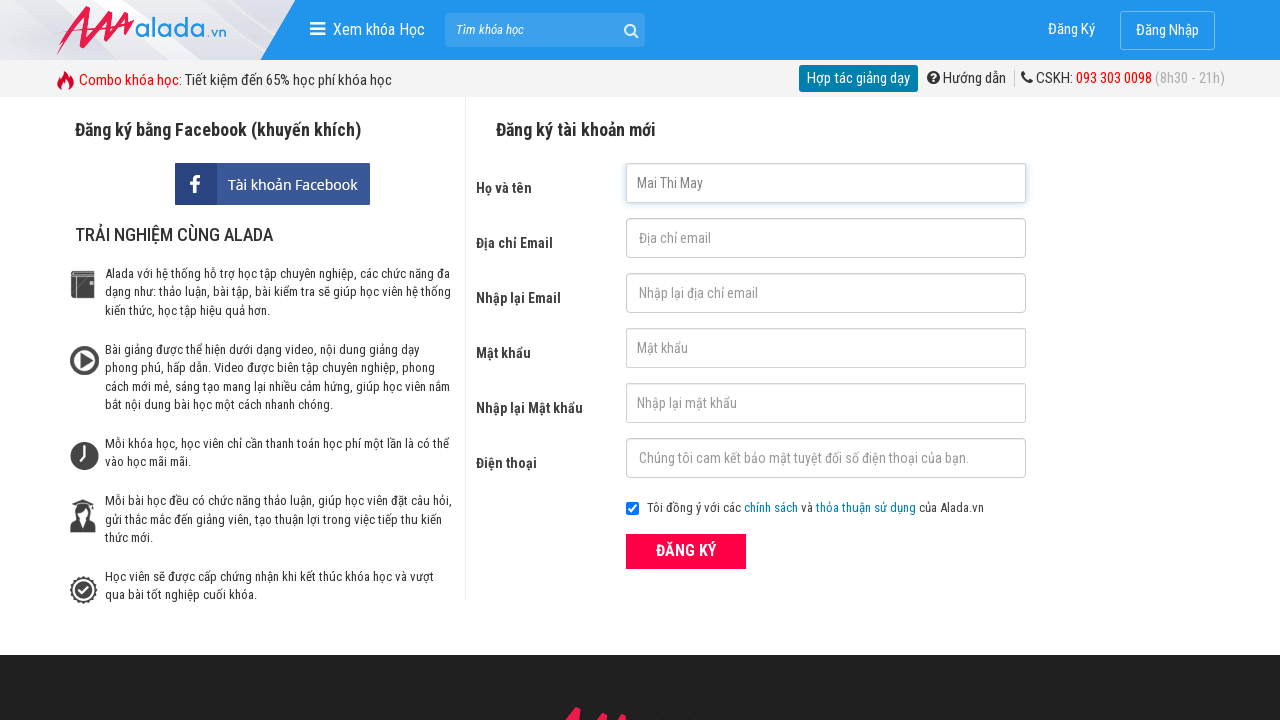

Filled email field with 'maimay0691@gmail.com' on input#txtEmail
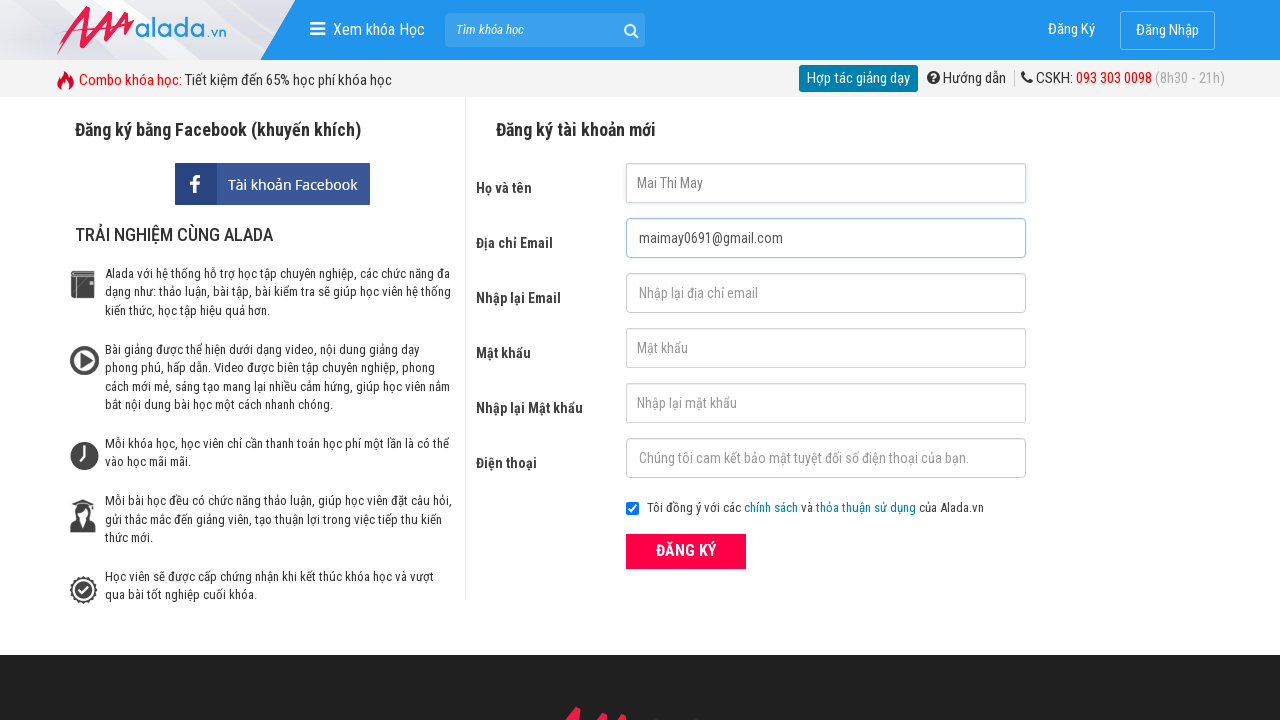

Filled confirm email field with 'maimay@gmail.com' on input#txtCEmail
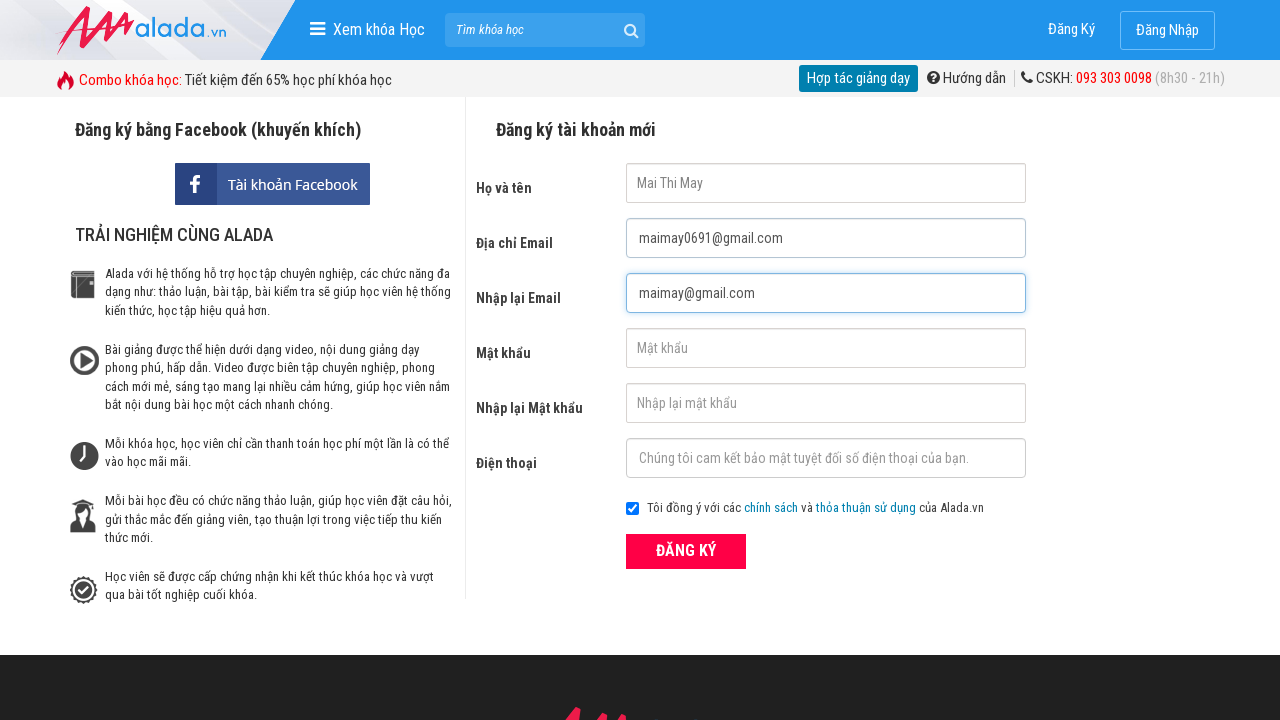

Filled password field with '1234' (less than 6 characters) on input#txtPassword
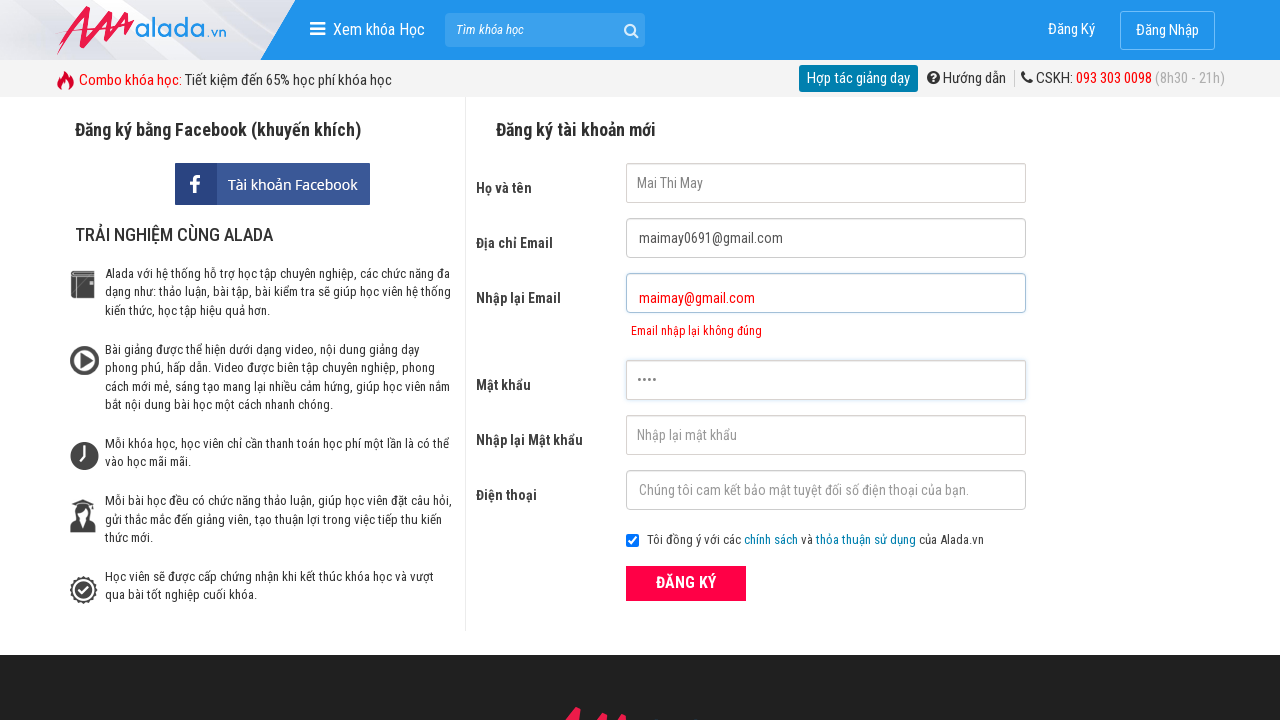

Filled confirm password field with '1234' on input#txtCPassword
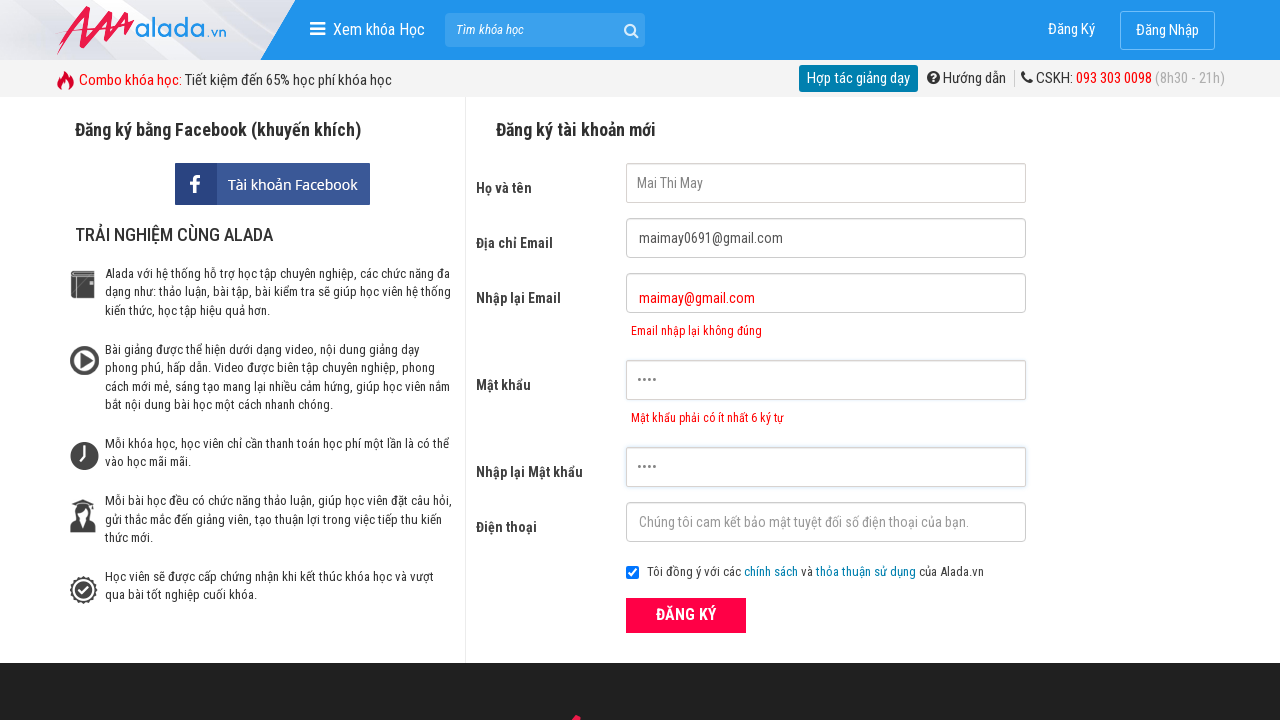

Filled phone field with '0974738813' on input#txtPhone
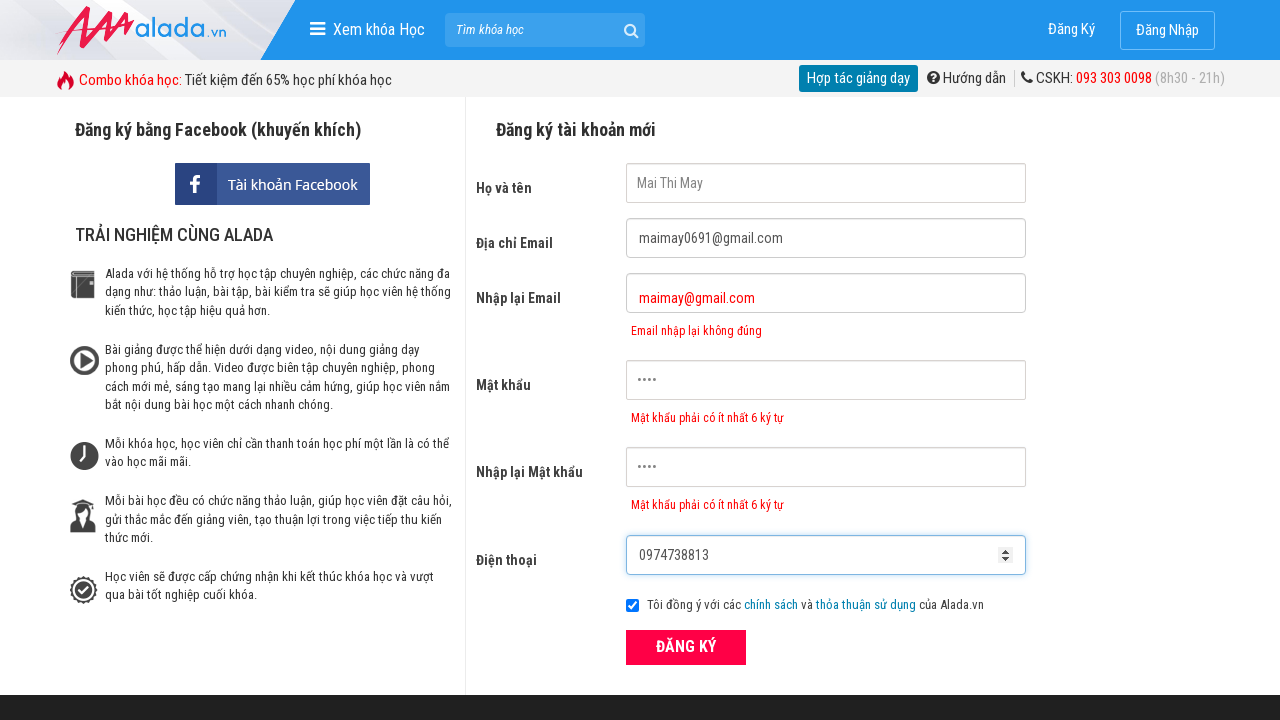

Clicked register button to submit form at (686, 648) on div.frmRegister button.btn_pink_sm
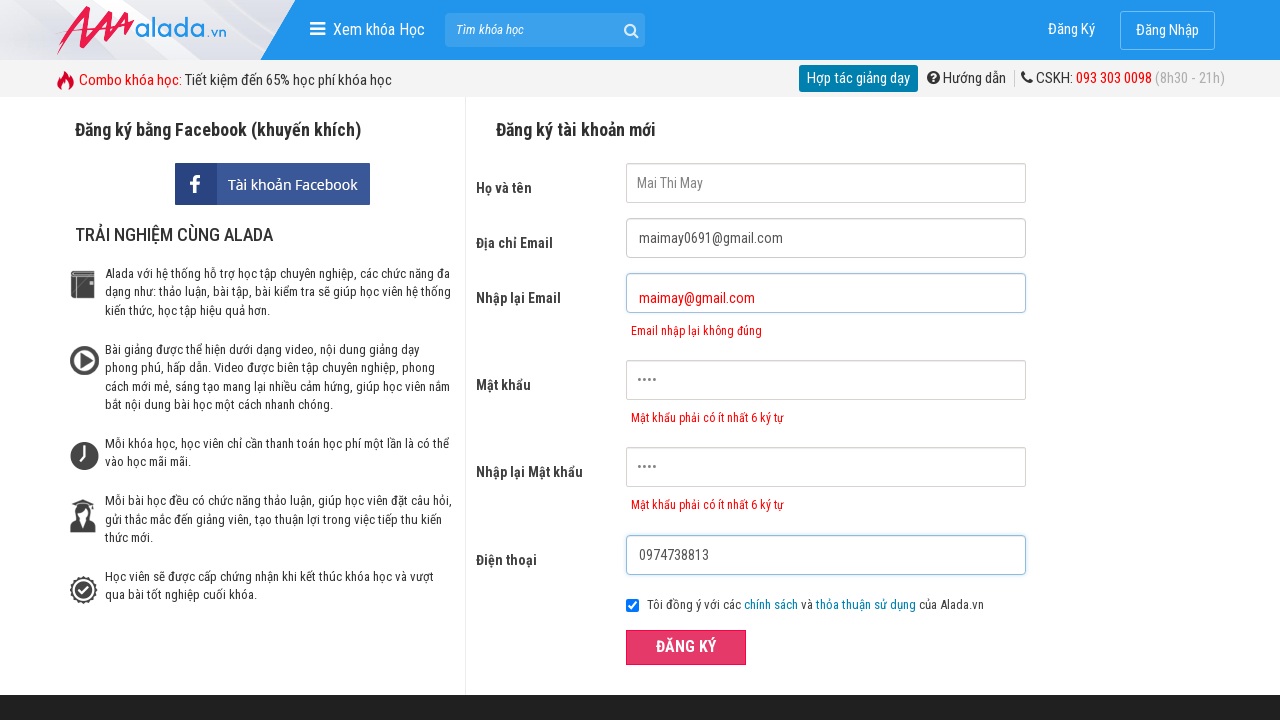

Password error validation message appeared
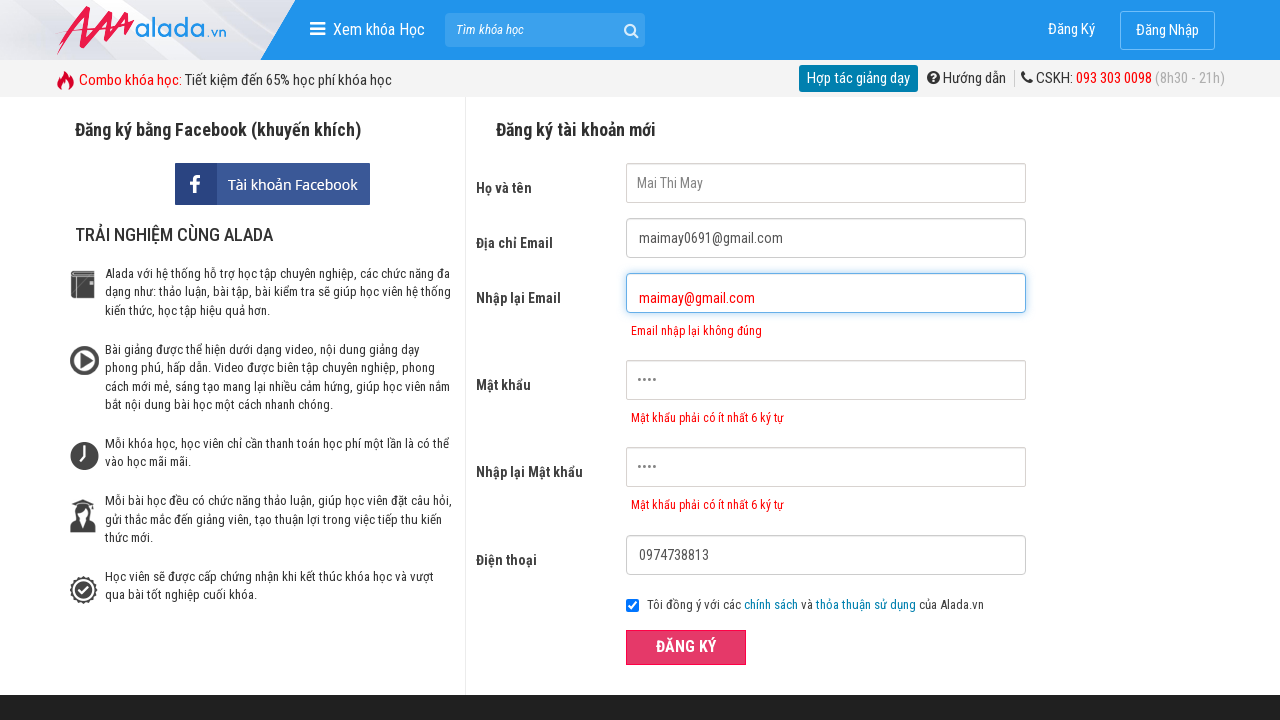

Confirm password error validation message appeared
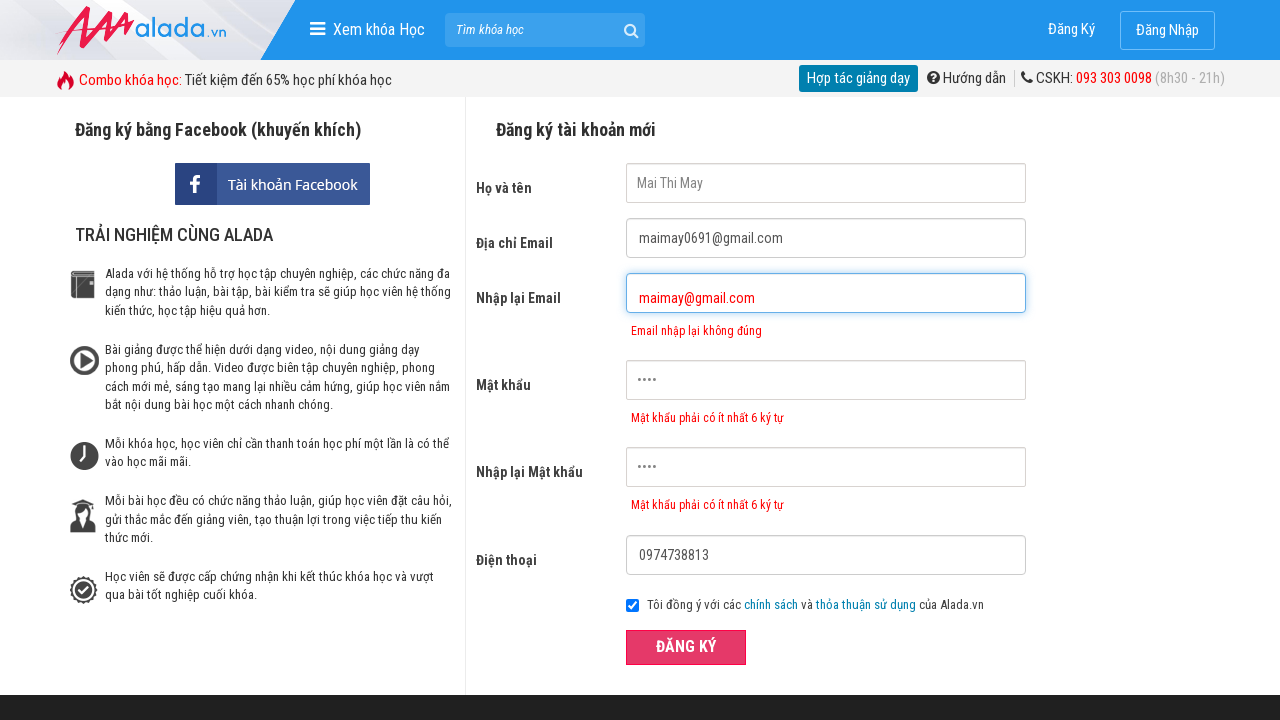

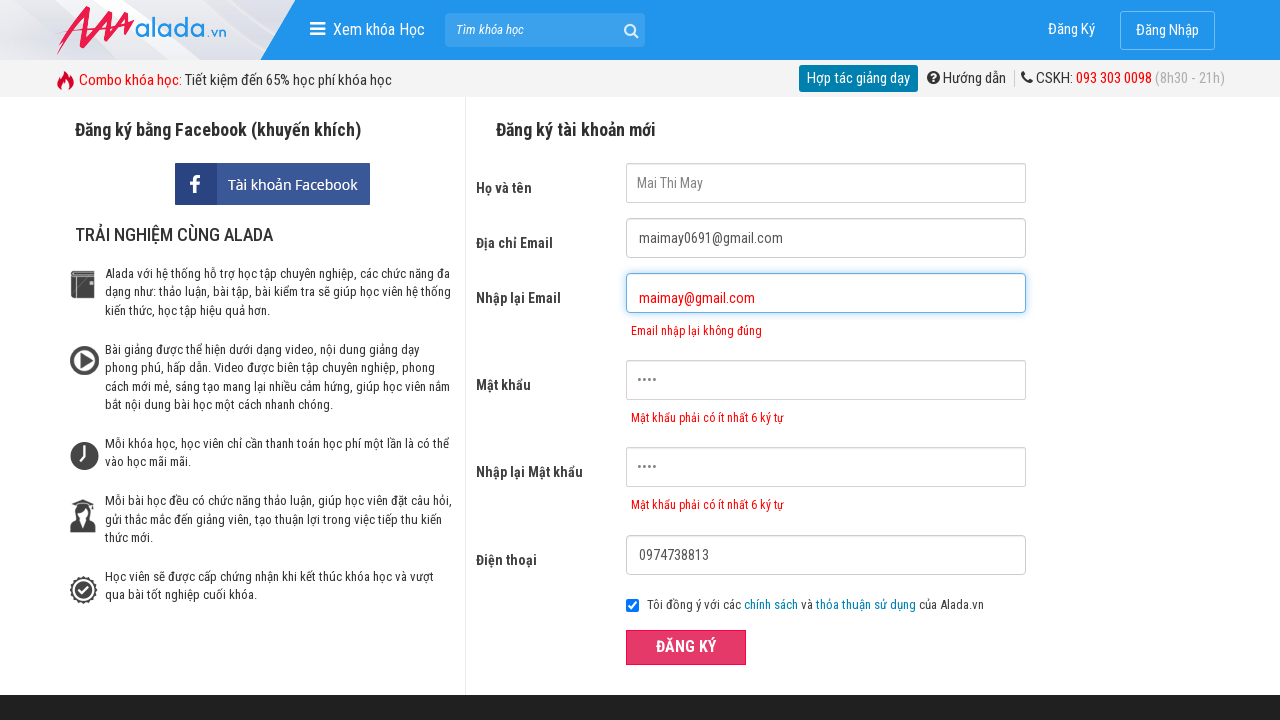